Tests confirmation alert handling by clicking a button to trigger an alert and then dismissing it

Starting URL: https://www.leafground.com/alert.xhtml

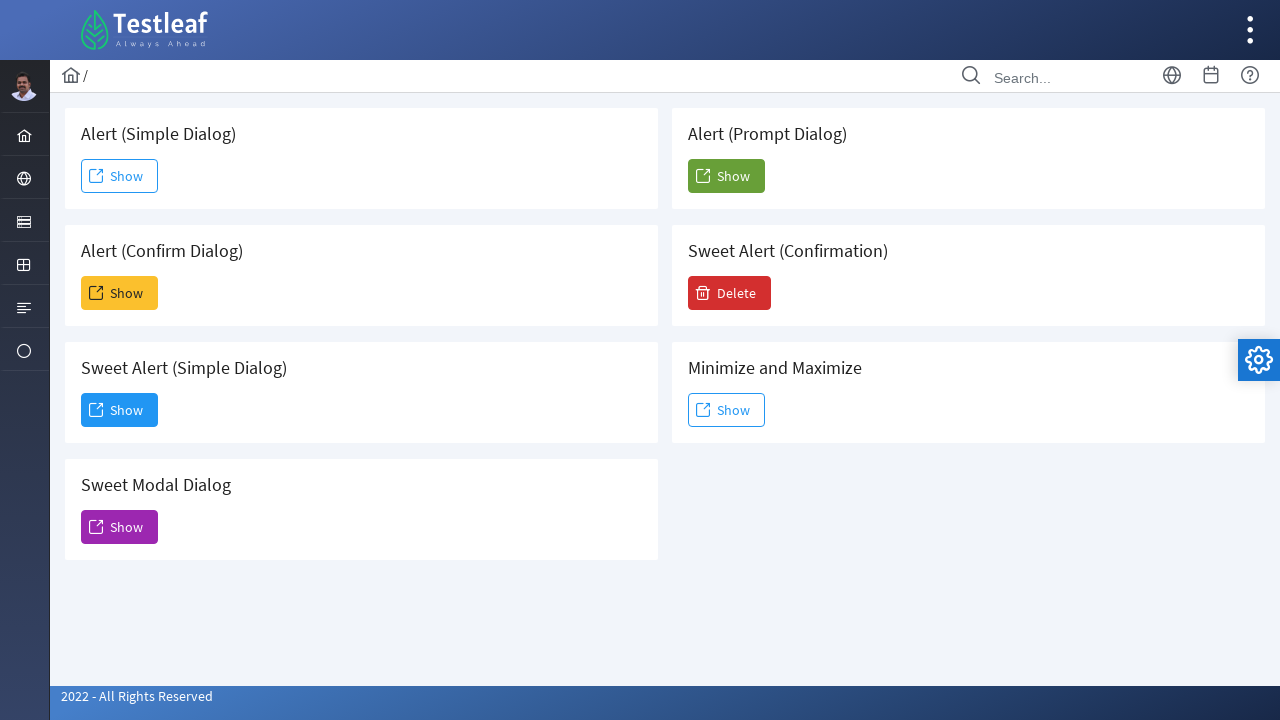

Clicked the confirmation alert button (second 'Show' button) at (120, 293) on xpath=(//span[text()='Show'])[2]
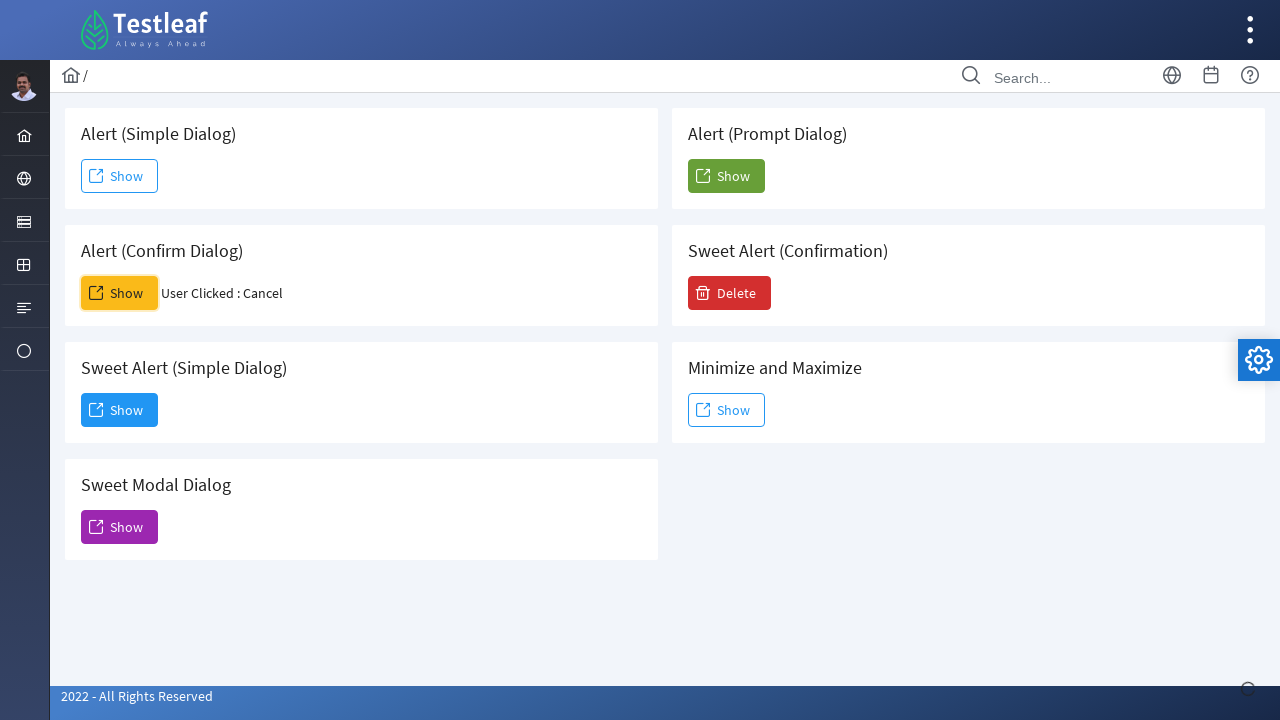

Set up dialog handler to dismiss confirmation alerts
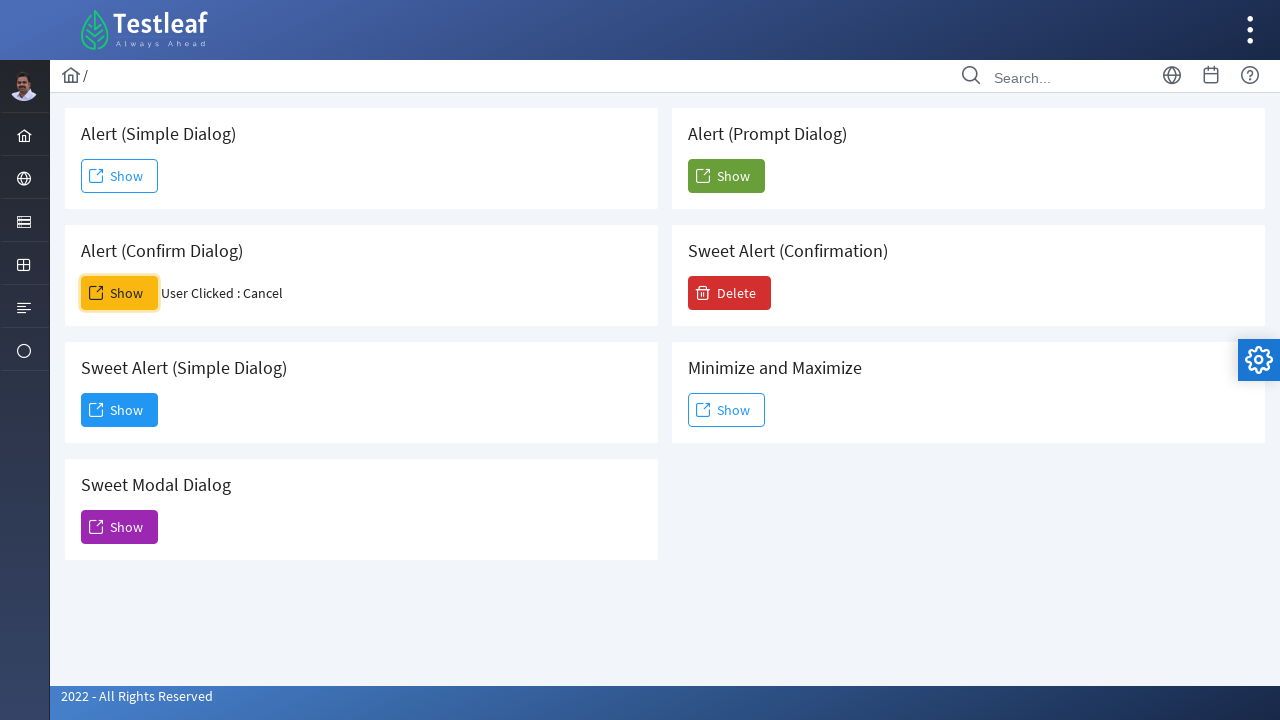

Clicked the confirmation alert button again to trigger the dialog at (120, 293) on xpath=(//span[text()='Show'])[2]
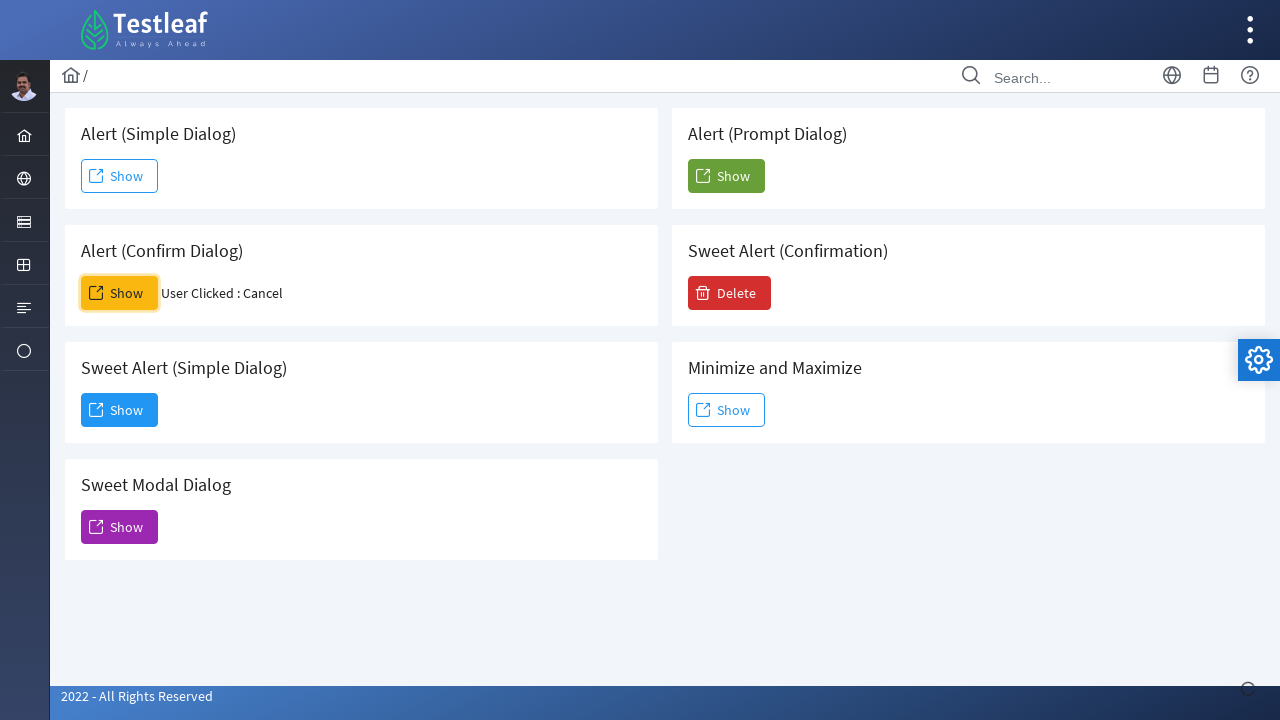

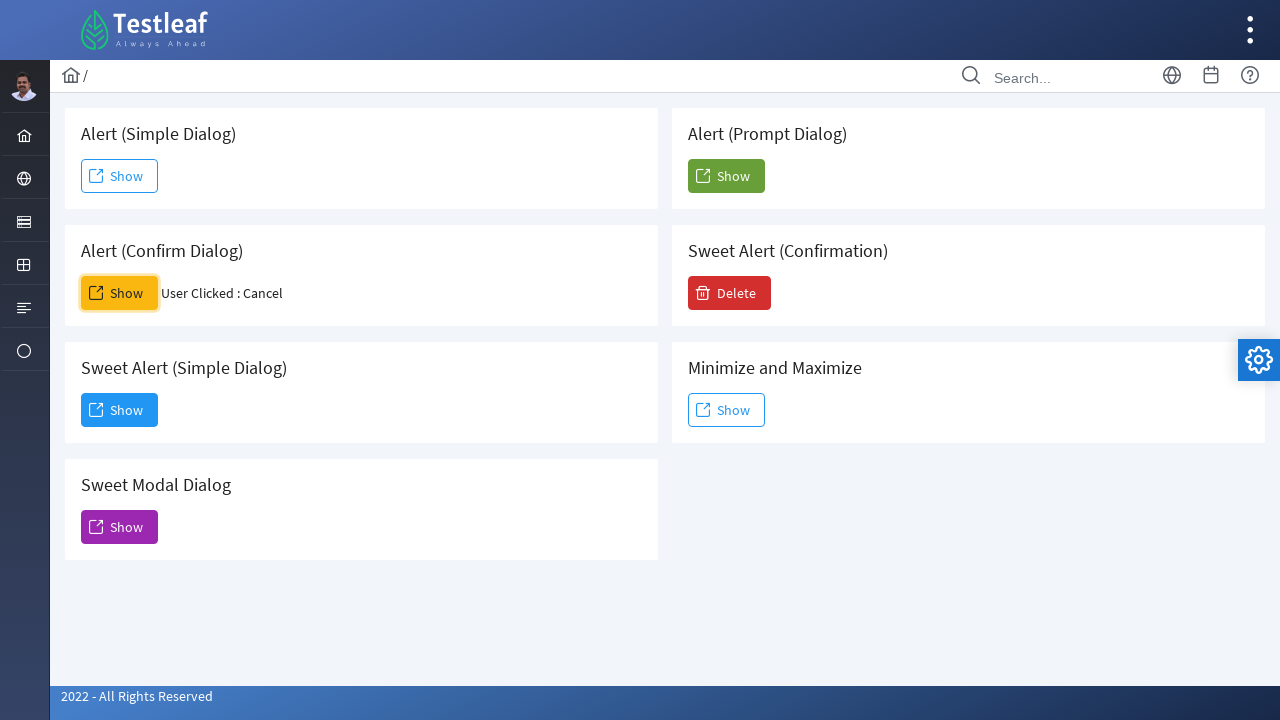